Navigates to OrangeHRM demo page and clicks on the OrangeHRM, Inc link, which likely opens a new window or tab

Starting URL: https://opensource-demo.orangehrmlive.com/web/index.php/auth/login

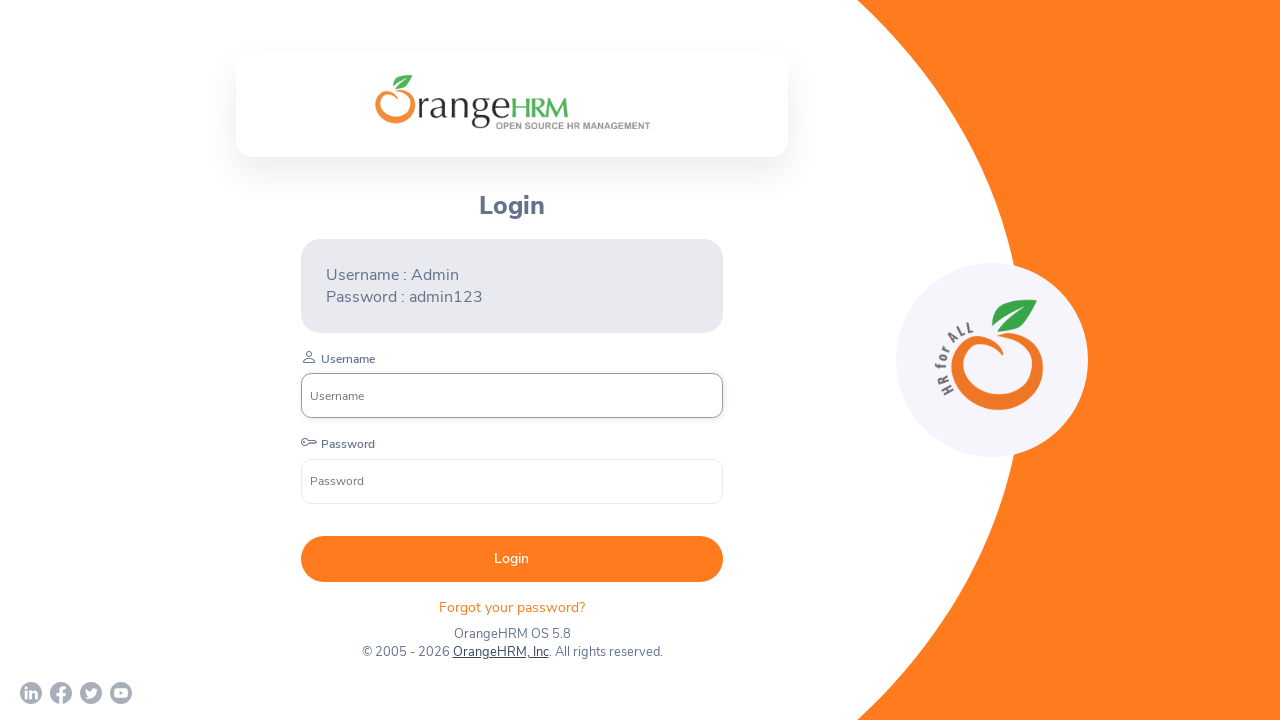

Waited for page to load (networkidle state)
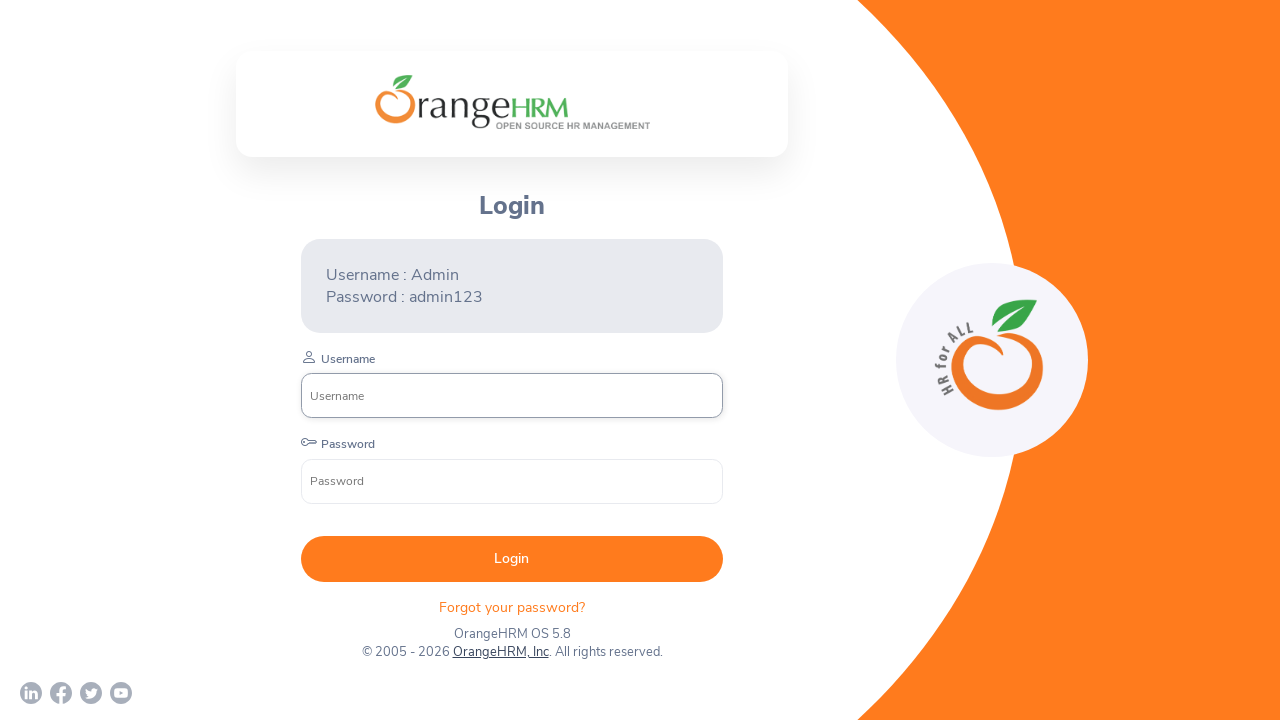

Clicked on the OrangeHRM, Inc link at (500, 652) on xpath=//a[normalize-space()='OrangeHRM, Inc']
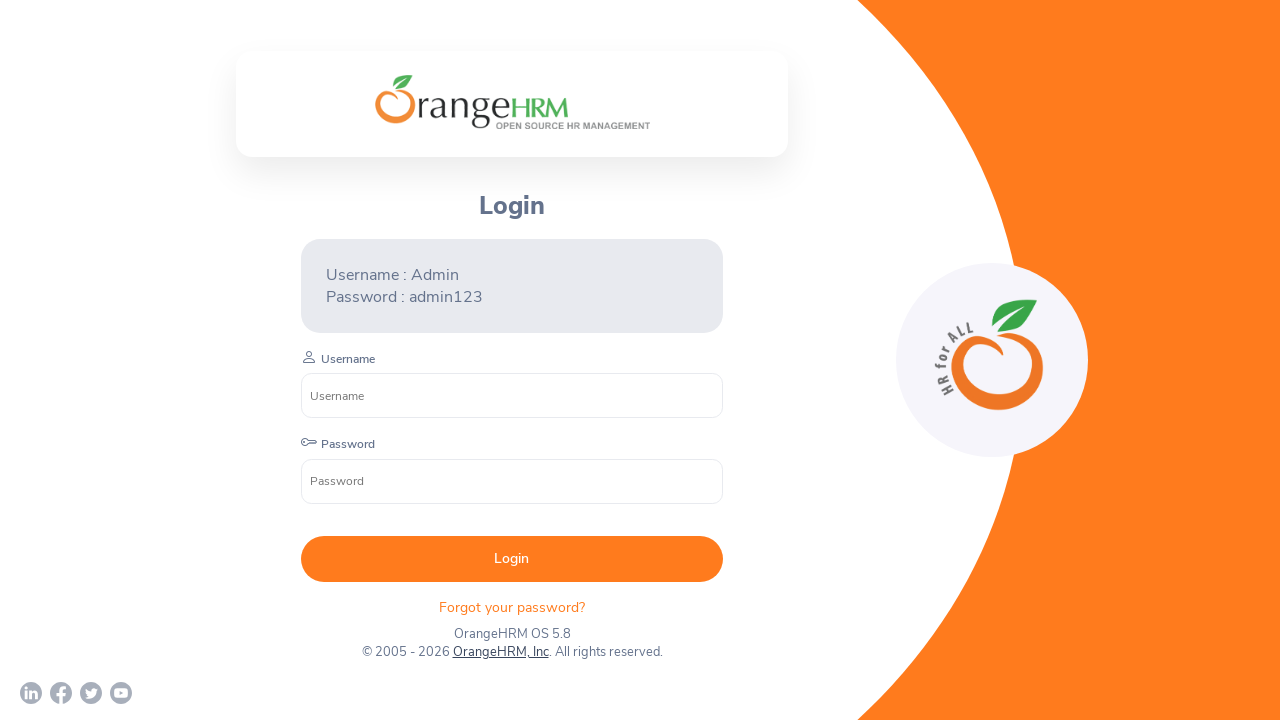

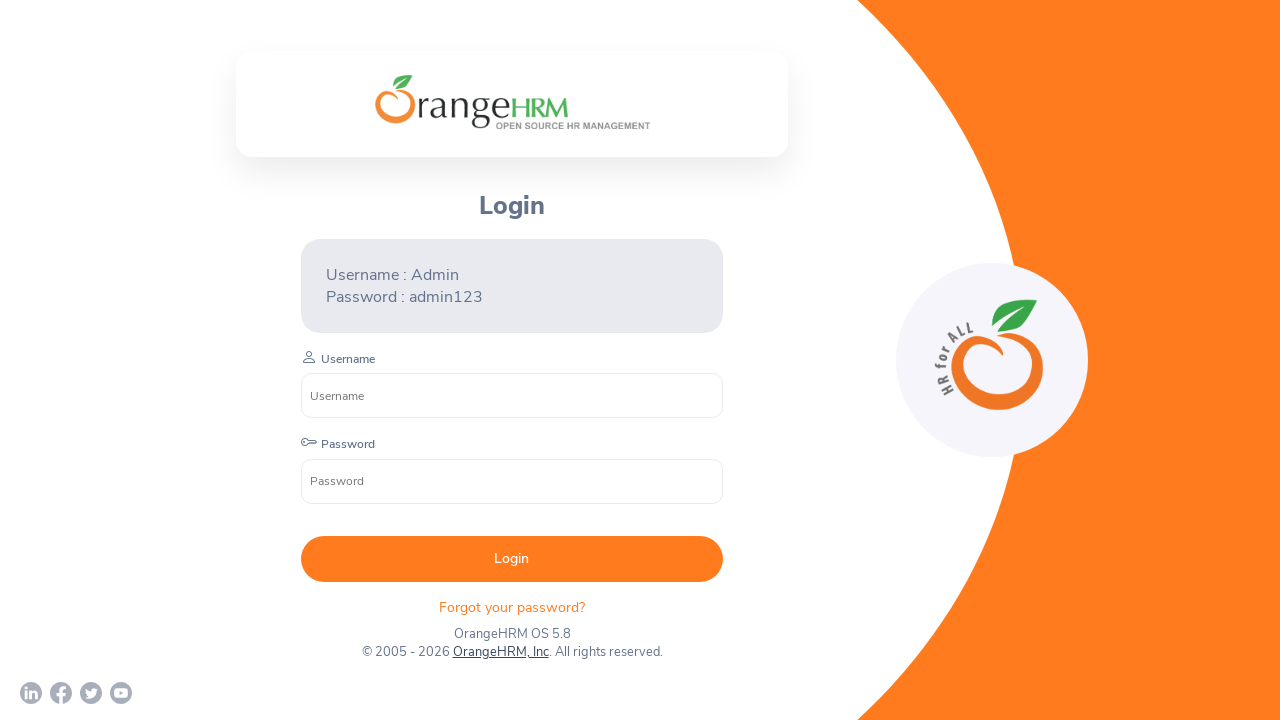